Tests a mathematical dropdown selection form by reading two numbers, calculating their sum, and selecting the result from a dropdown menu

Starting URL: http://suninjuly.github.io/selects1.html

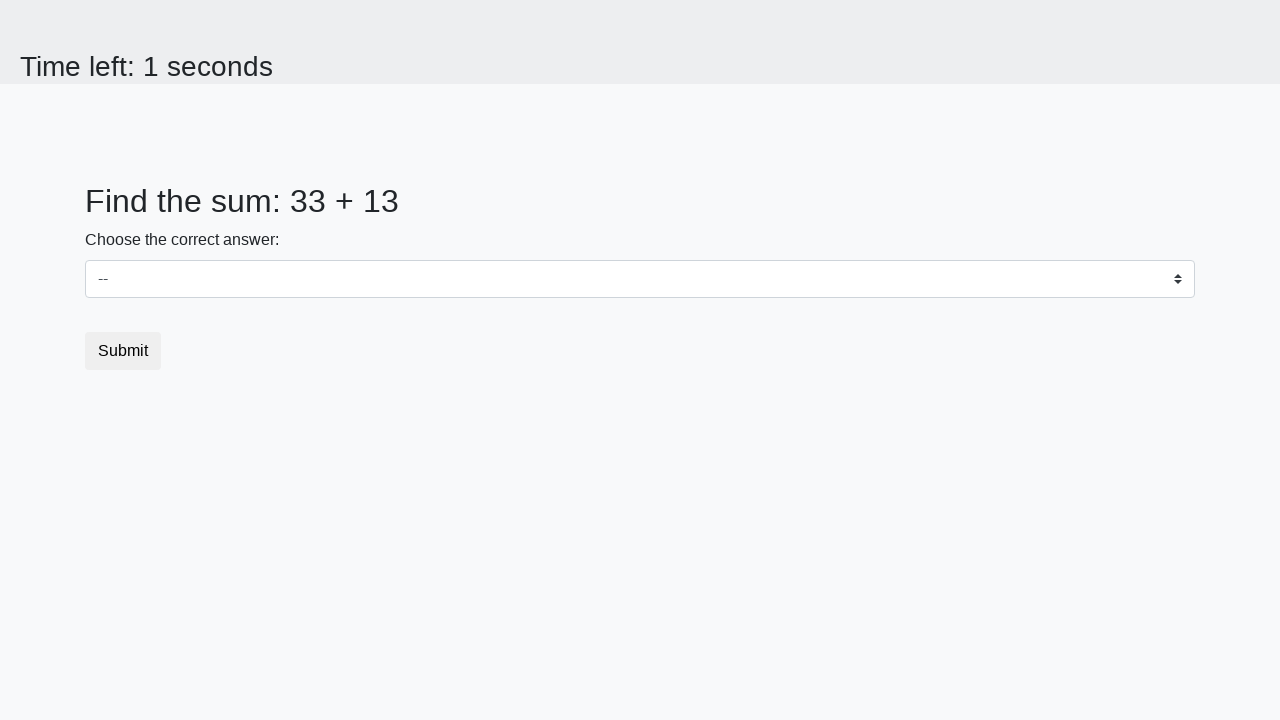

Read first number from page element #num1
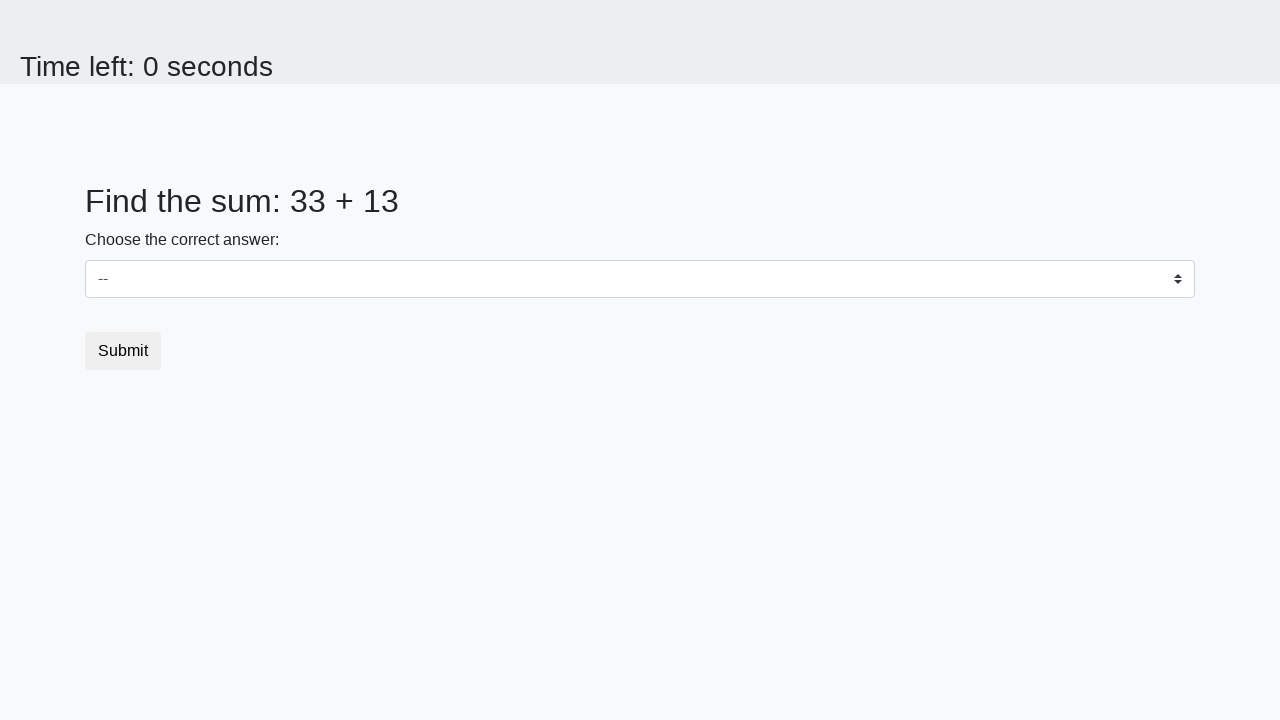

Read second number from page element #num2
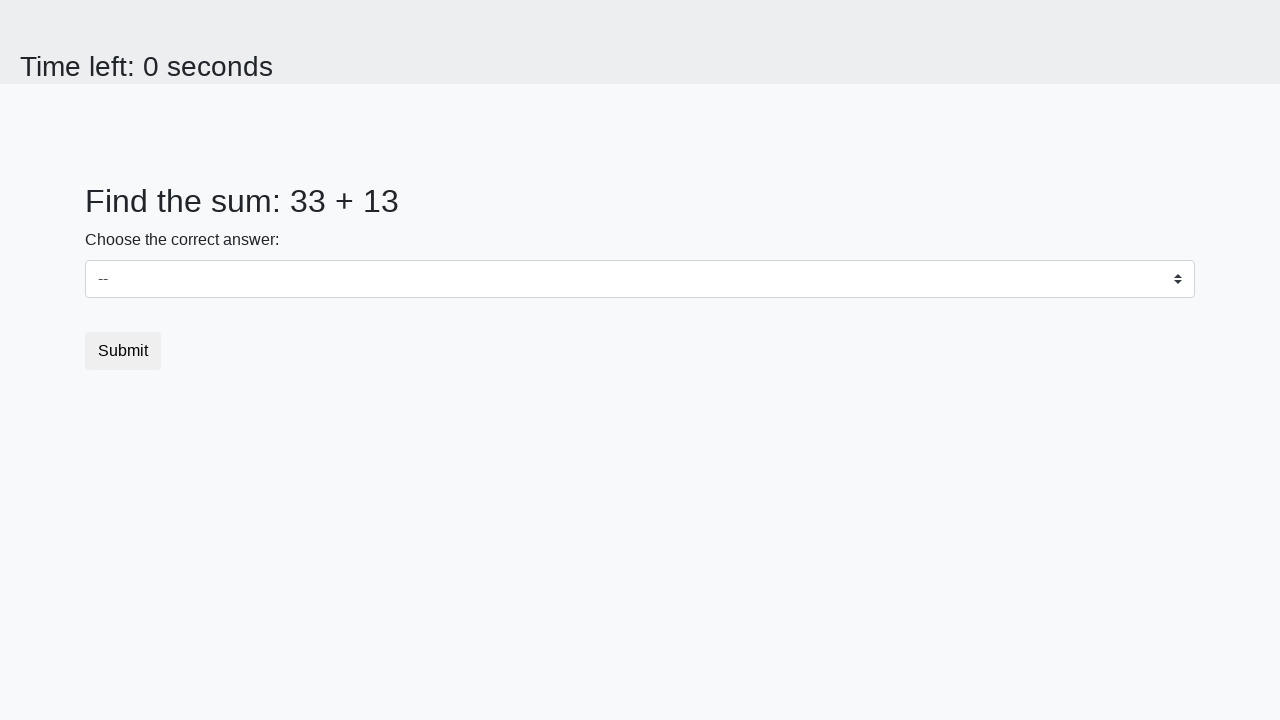

Calculated sum of 33 + 13 = 46
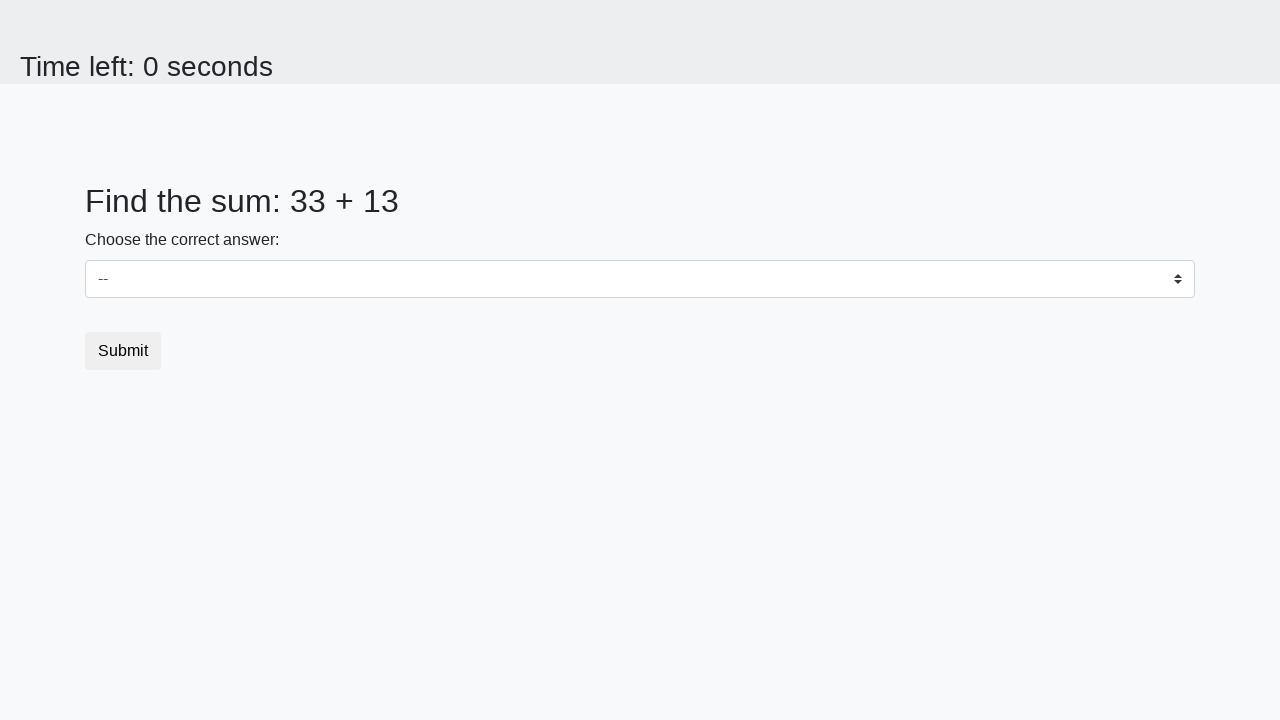

Selected value '46' from dropdown menu on select#dropdown.custom-select
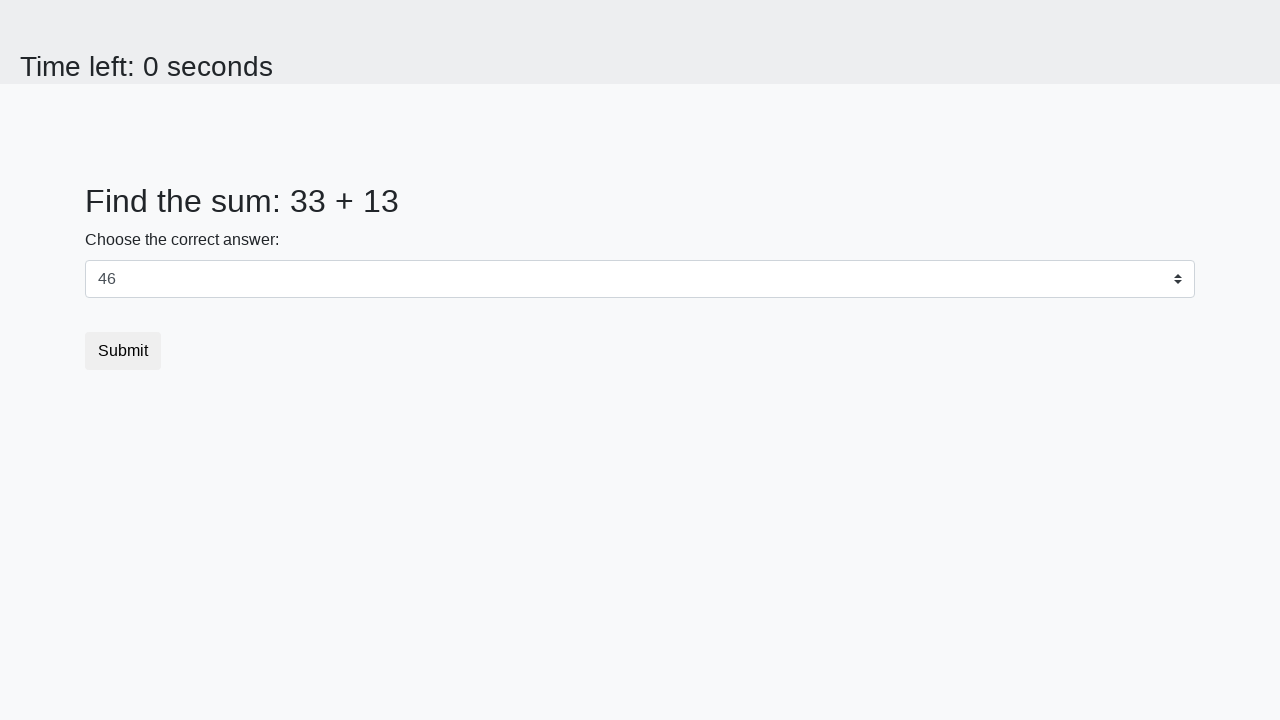

Clicked submit button to submit form at (123, 351) on button.btn-default[type='submit']
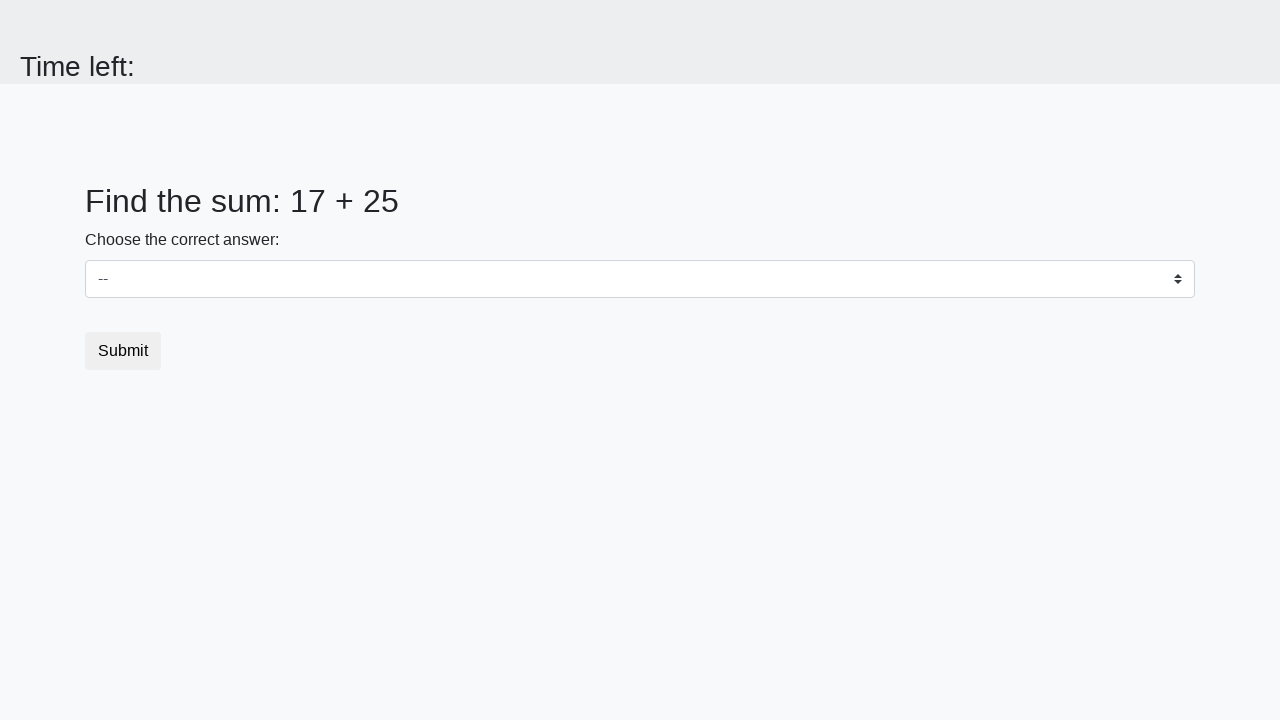

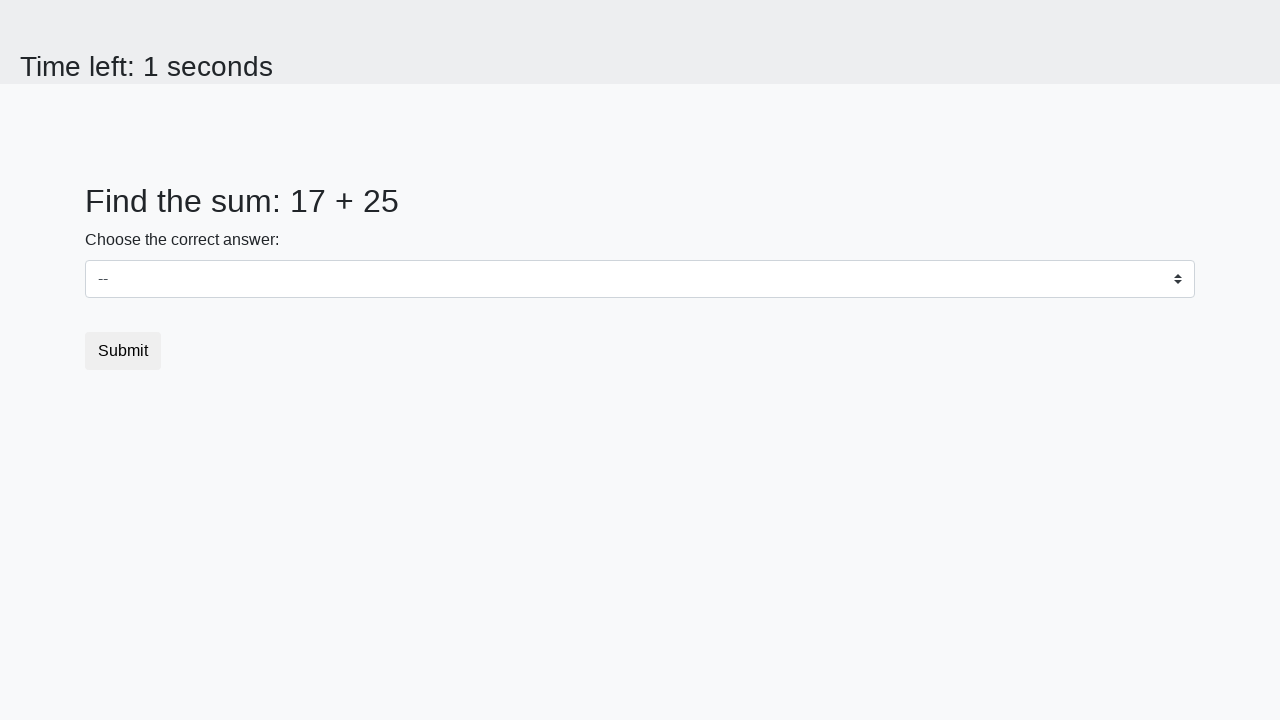